Tests page scrolling functionality by scrolling the main window down and then scrolling within a specific table element with a fixed header.

Starting URL: https://rahulshettyacademy.com/AutomationPractice/

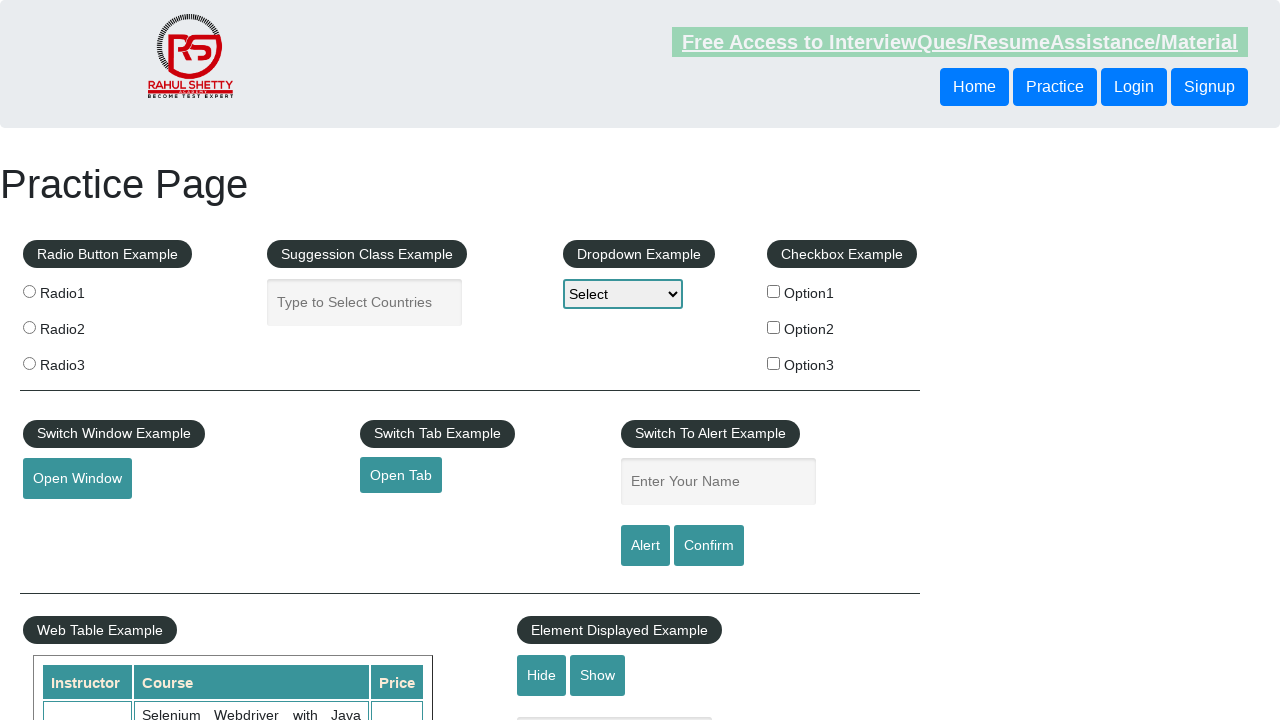

Scrolled main window down by 500 pixels
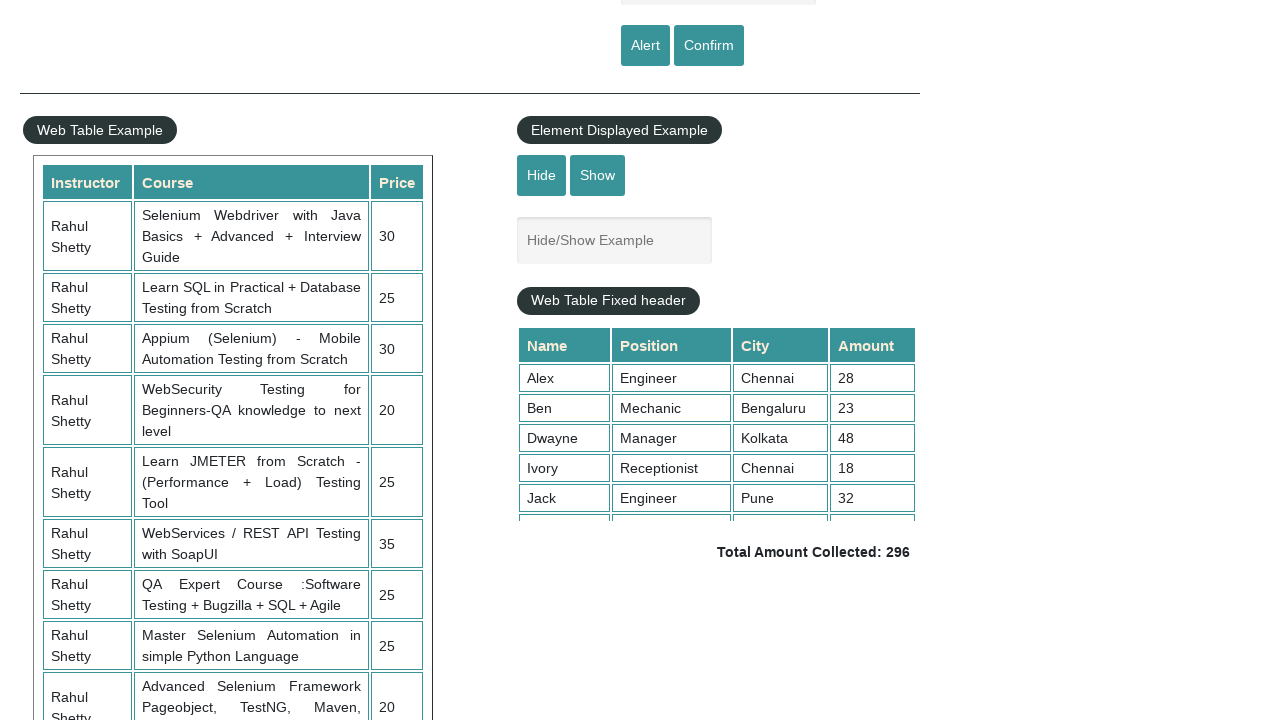

Scrolled table element with fixed header to position 300
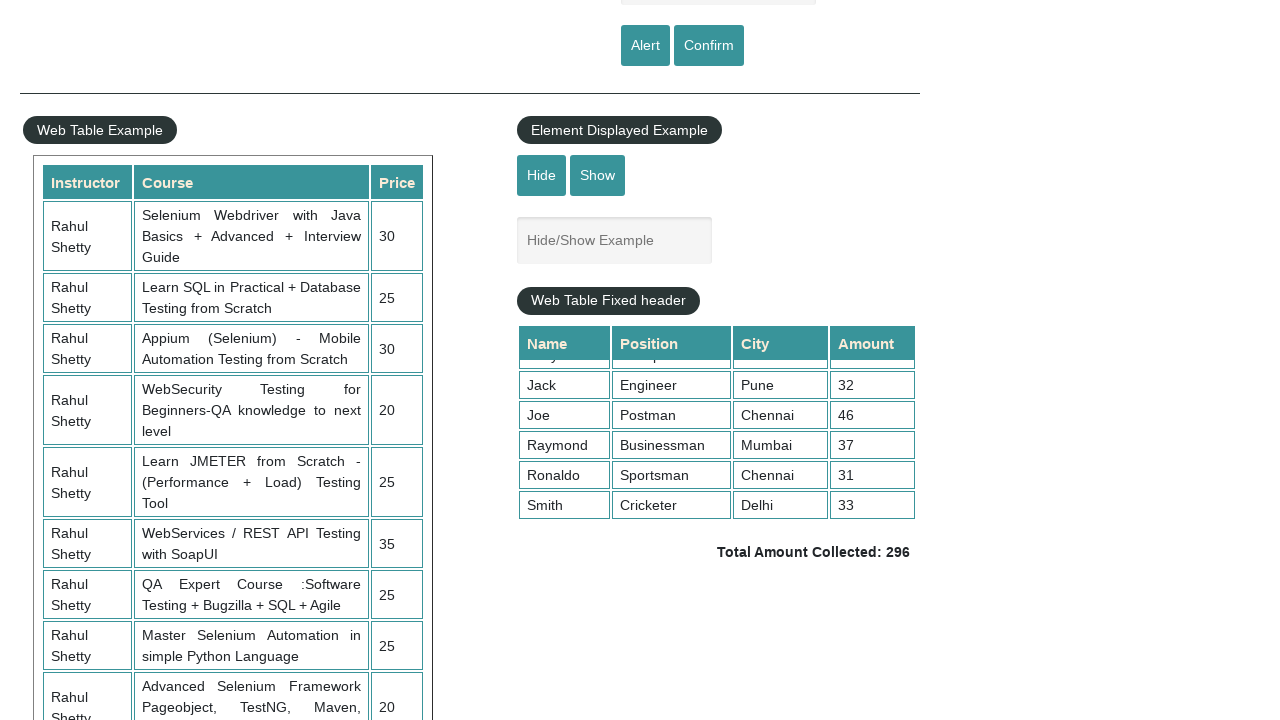

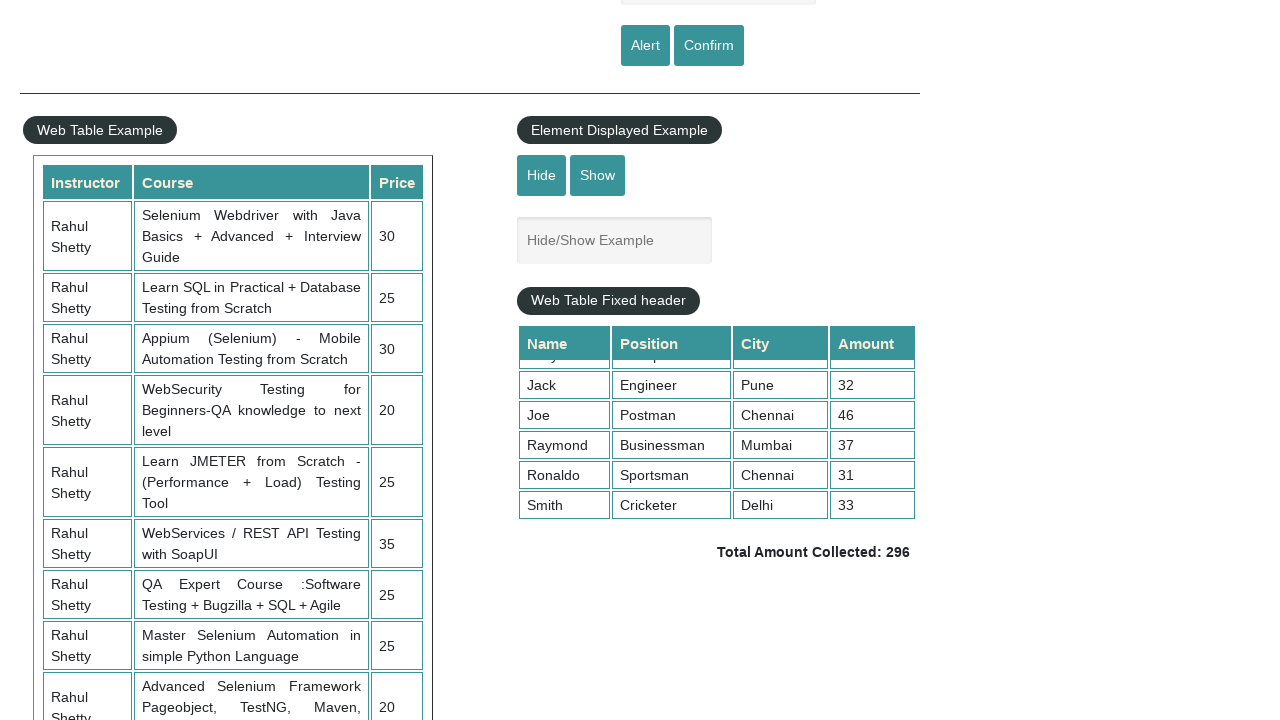